Tests text box form functionality by filling in full name, email, and current address fields on the DemoQA text box page

Starting URL: https://demoqa.com/text-box

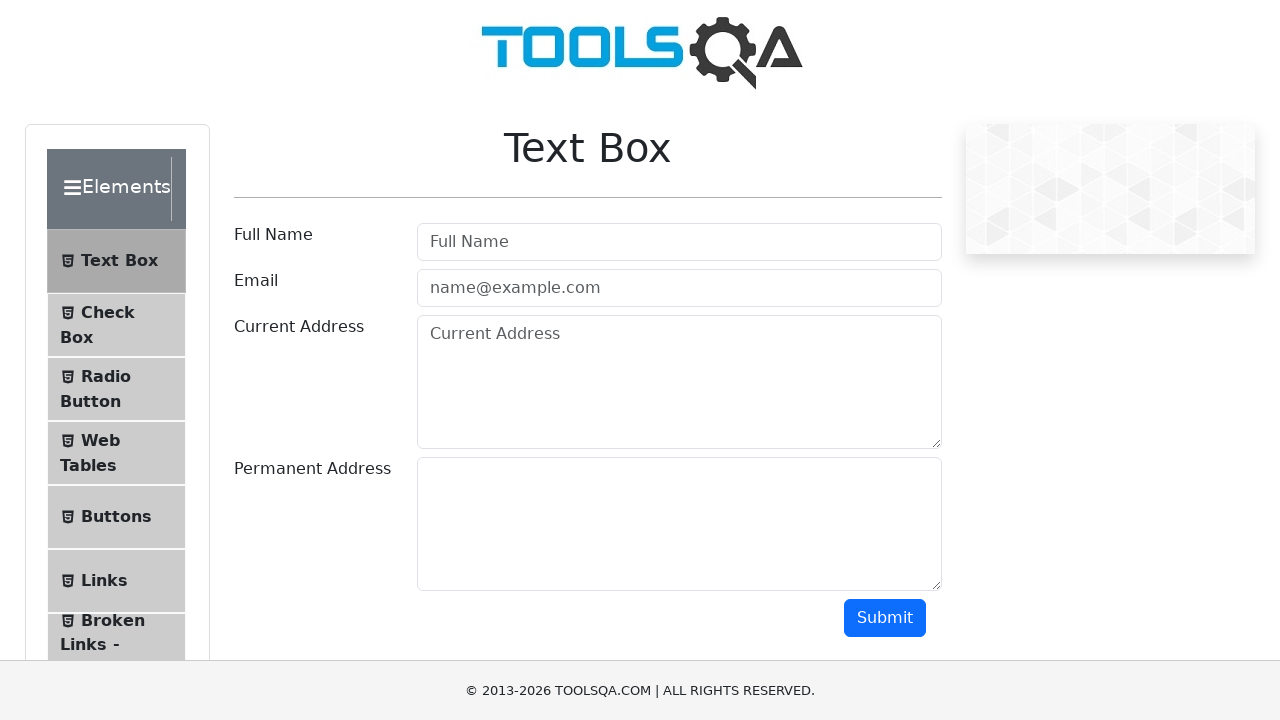

Filled Full Name field with 'Monkey' on input[placeholder='Full Name']
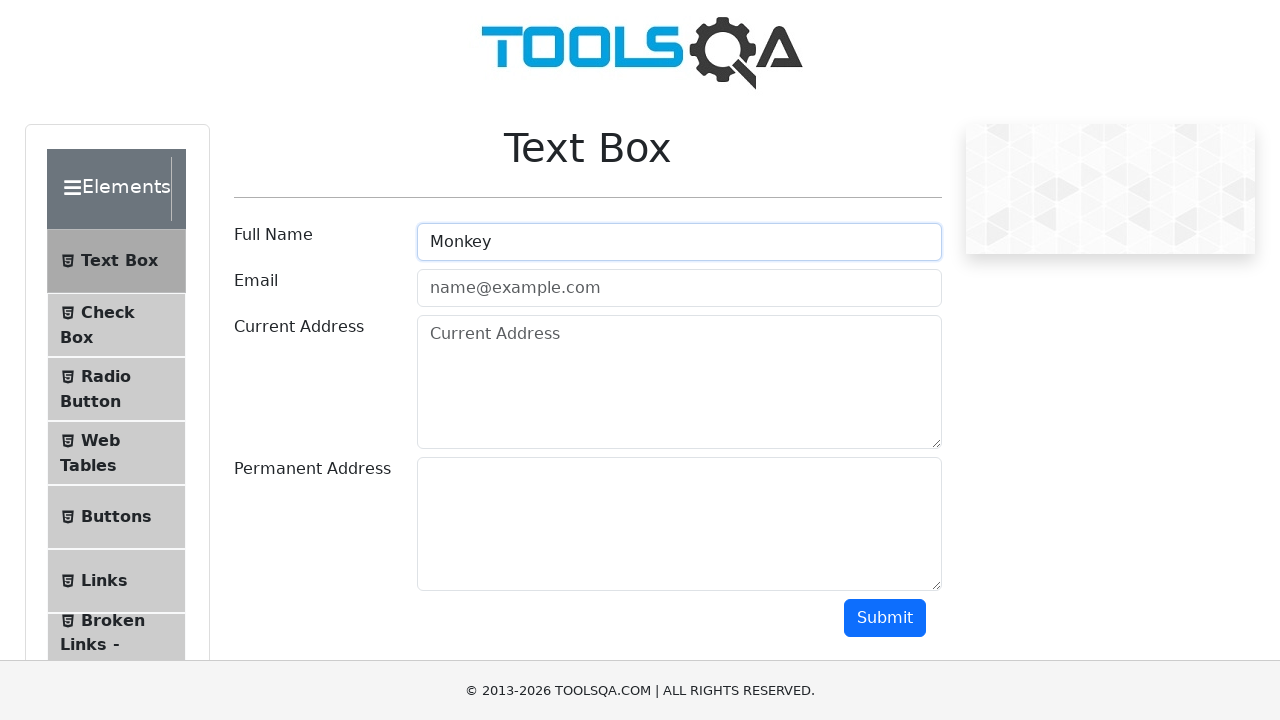

Filled Email field with 'monkey@gmail.com' on #userEmail
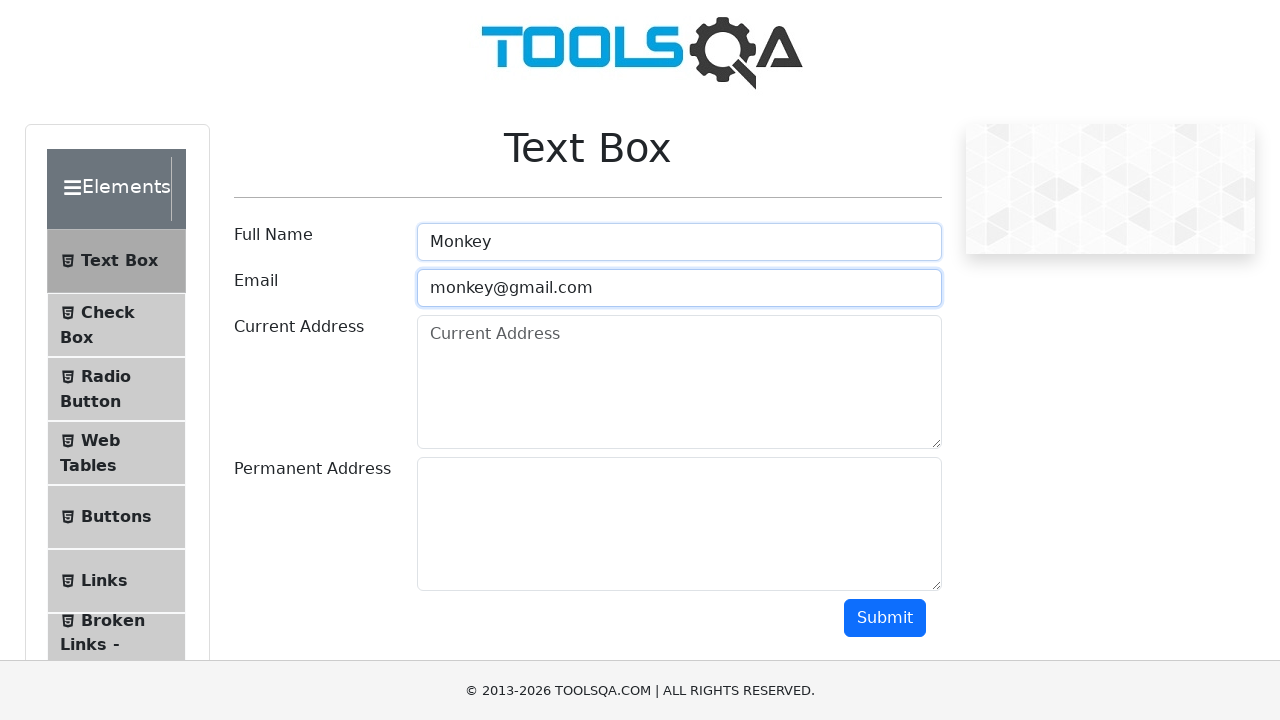

Filled Current Address field with 'street Monkey 5' on #currentAddress
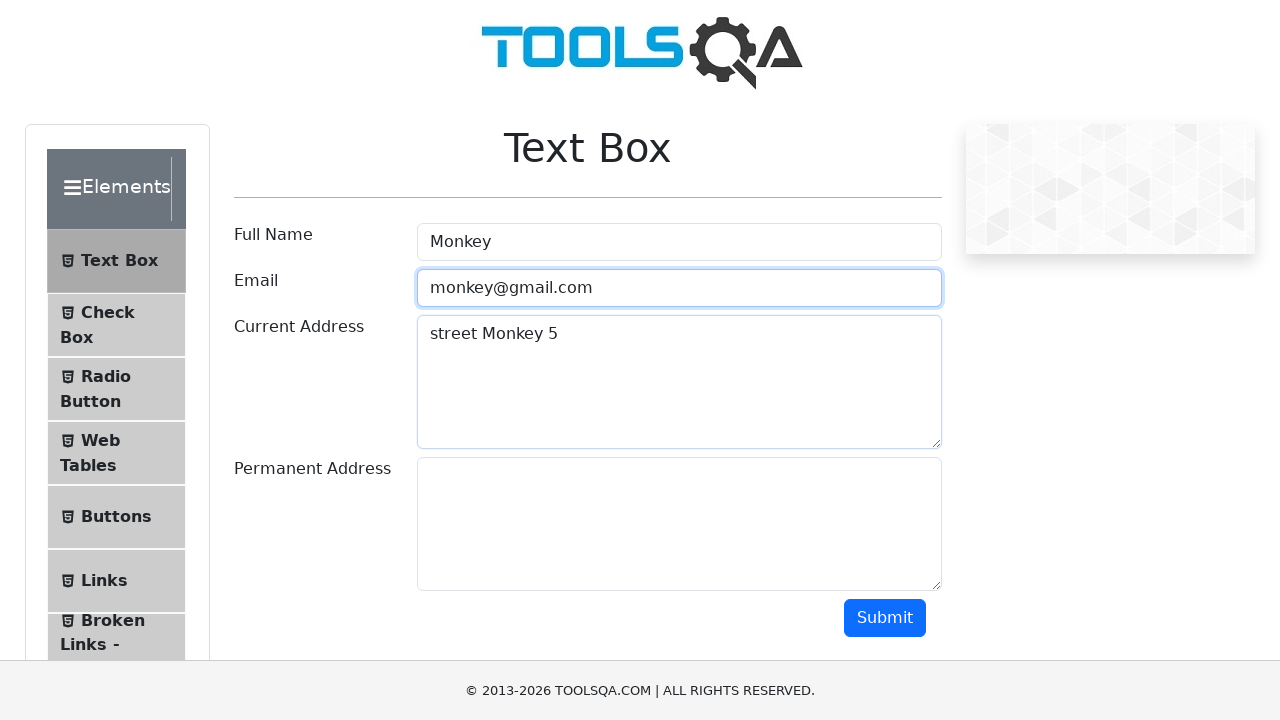

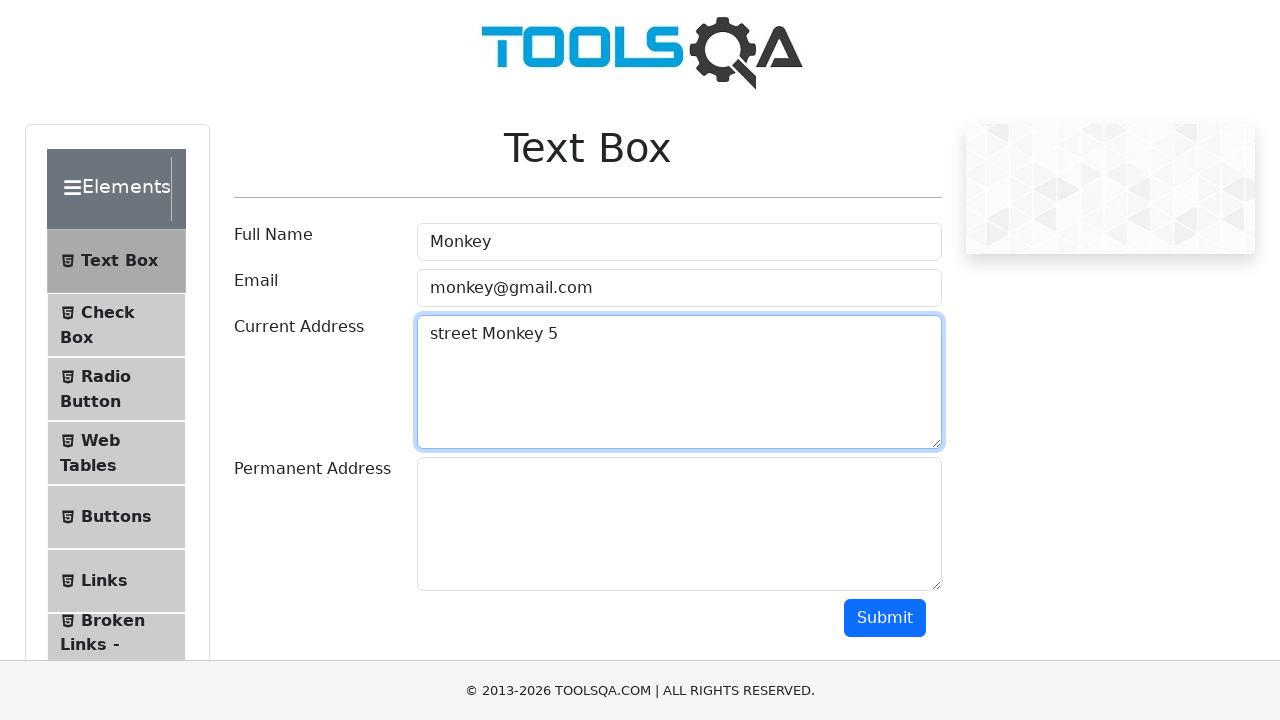